Tests JavaScript alert popup handling by navigating to a W3Schools demo page, switching to an iframe, clicking a button to trigger an alert, accepting the alert, and verifying the interaction works correctly.

Starting URL: https://www.w3schools.com/js/tryit.asp?filename=tryjs_alert

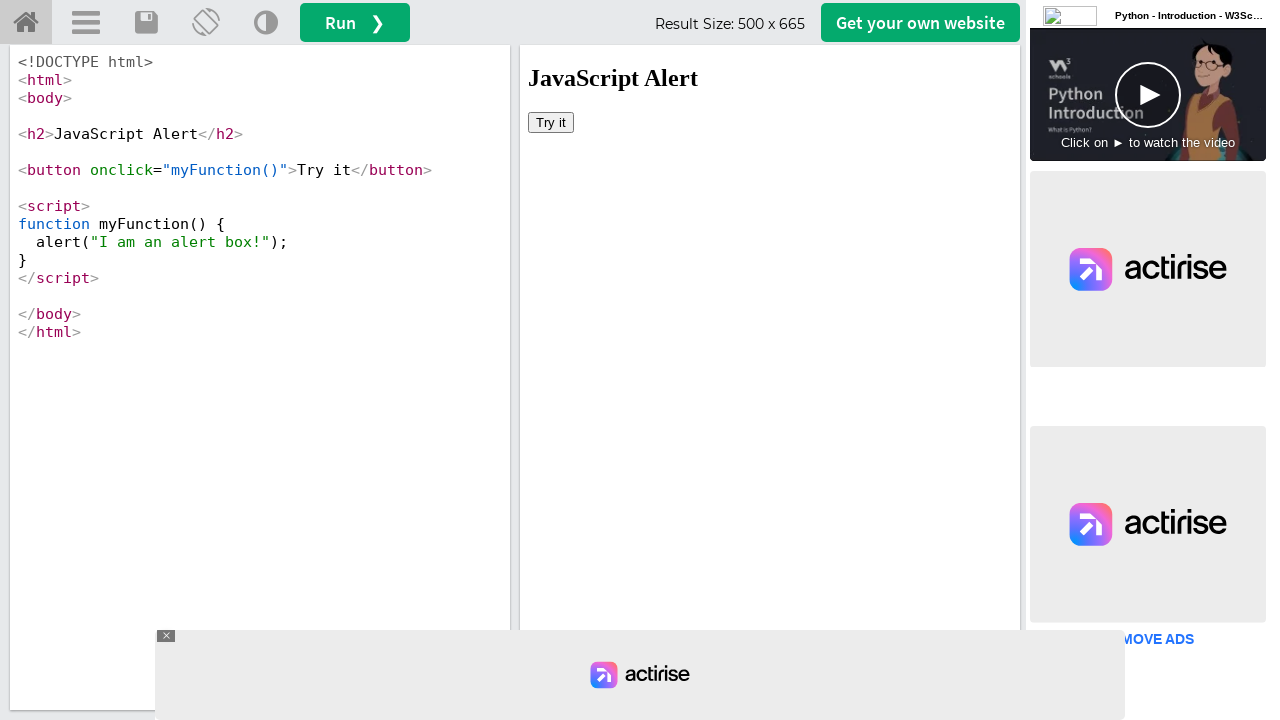

Located iframe #iframeResult containing the demo
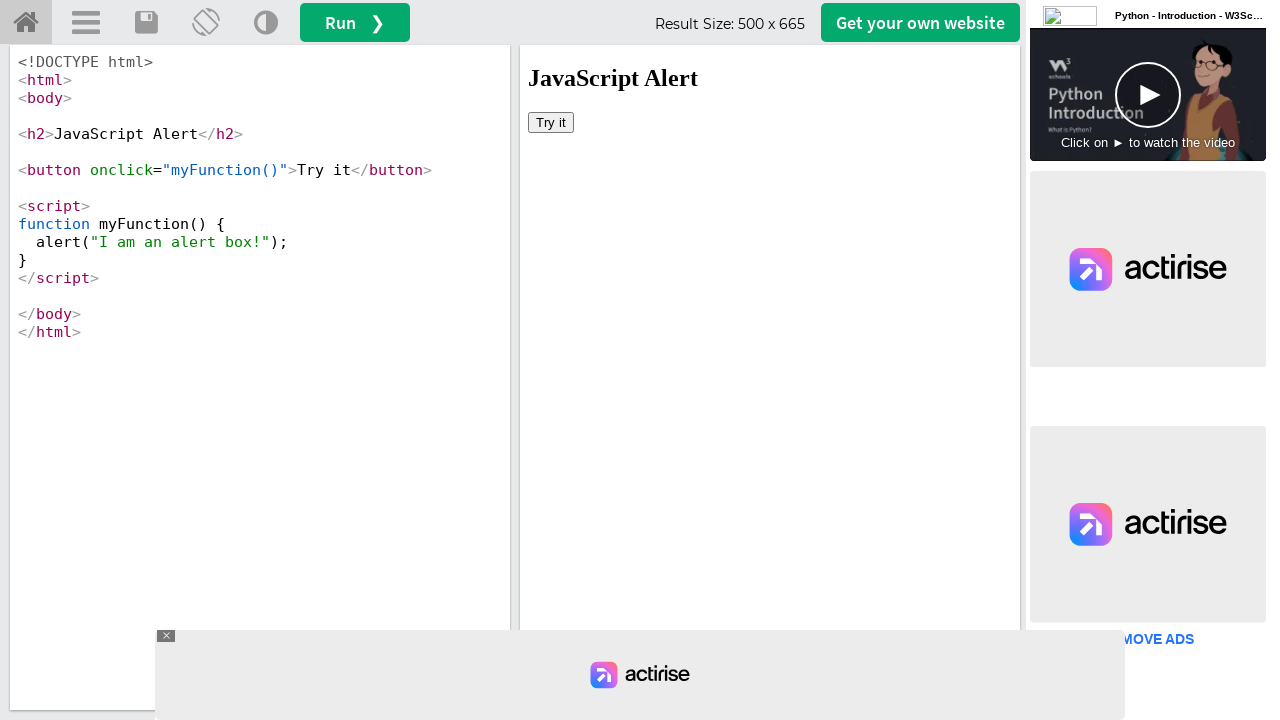

Clicked 'Try it' button to trigger alert popup at (551, 122) on #iframeResult >> internal:control=enter-frame >> xpath=//button[text()='Try it']
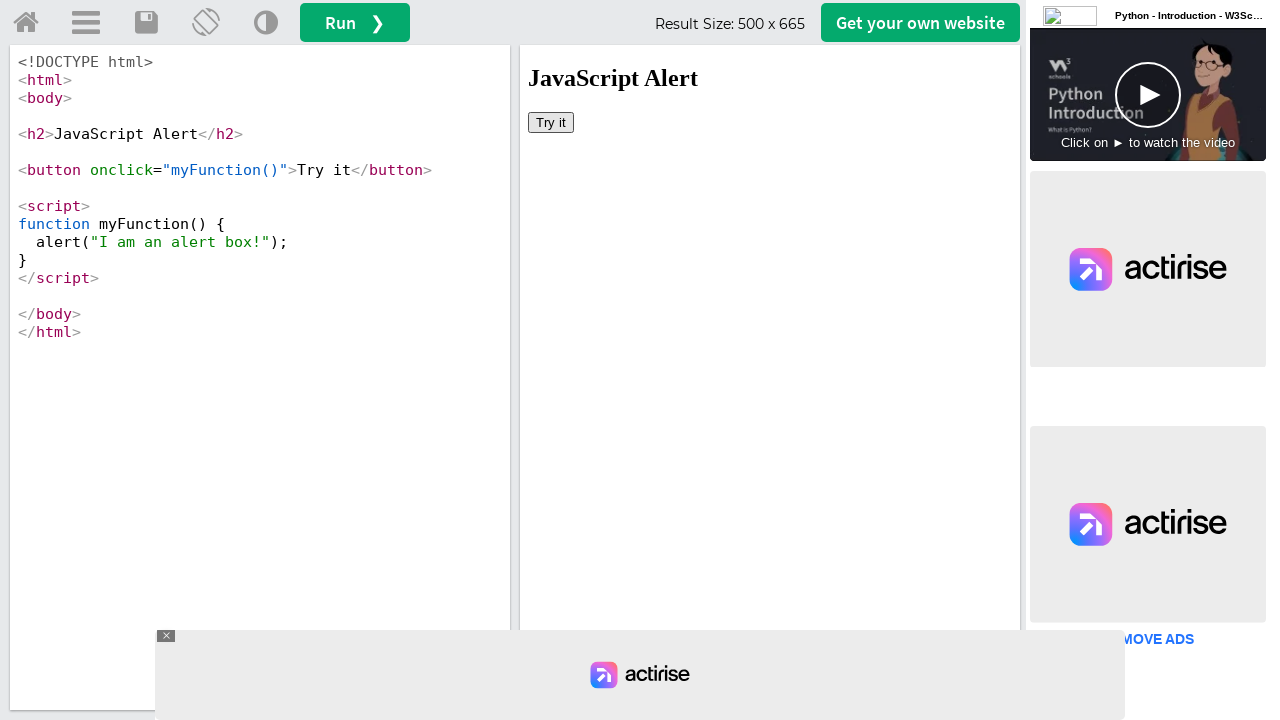

Registered dialog handler to accept alerts
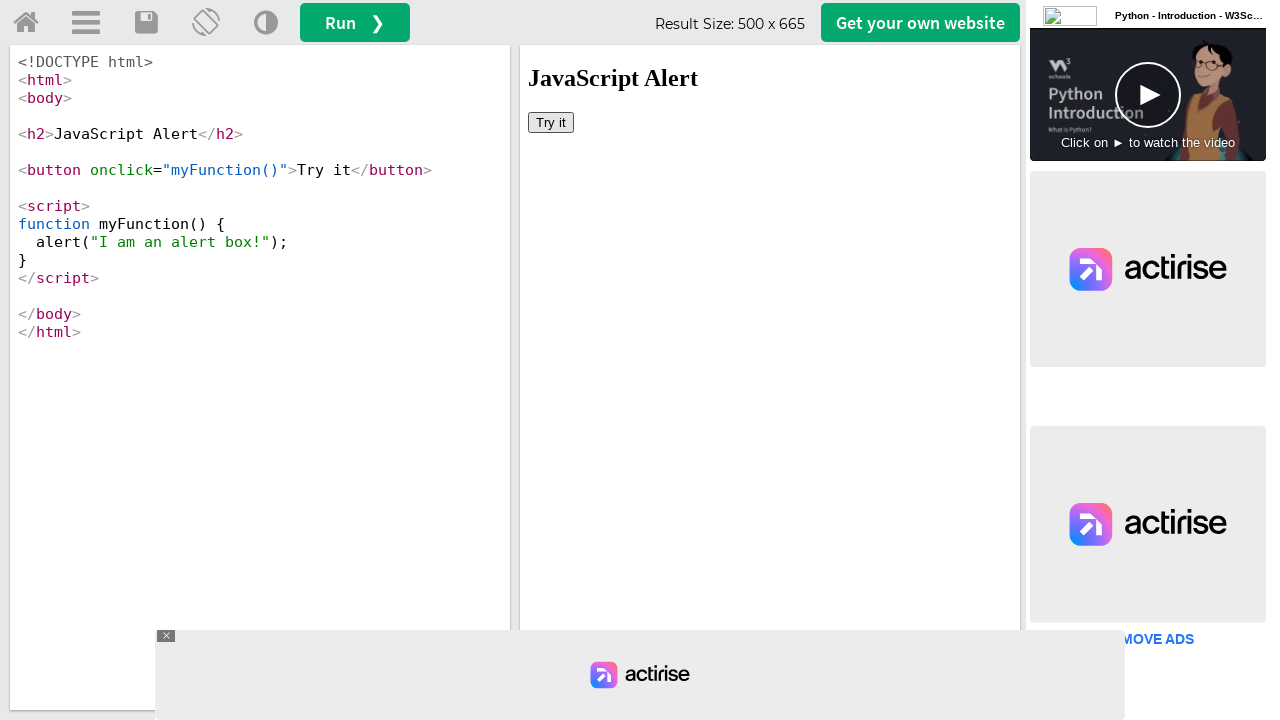

Clicked 'Try it' button again with dialog handler active at (551, 122) on #iframeResult >> internal:control=enter-frame >> xpath=//button[text()='Try it']
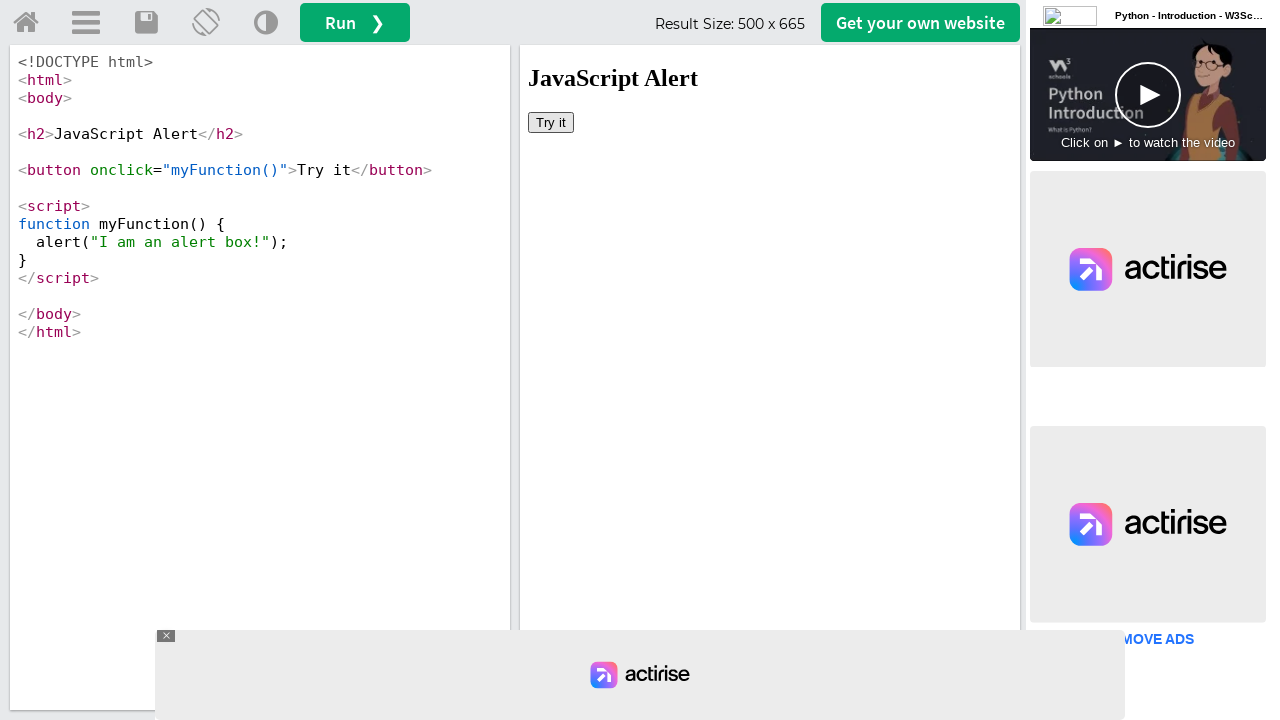

Waited 1000ms for alert handling to complete
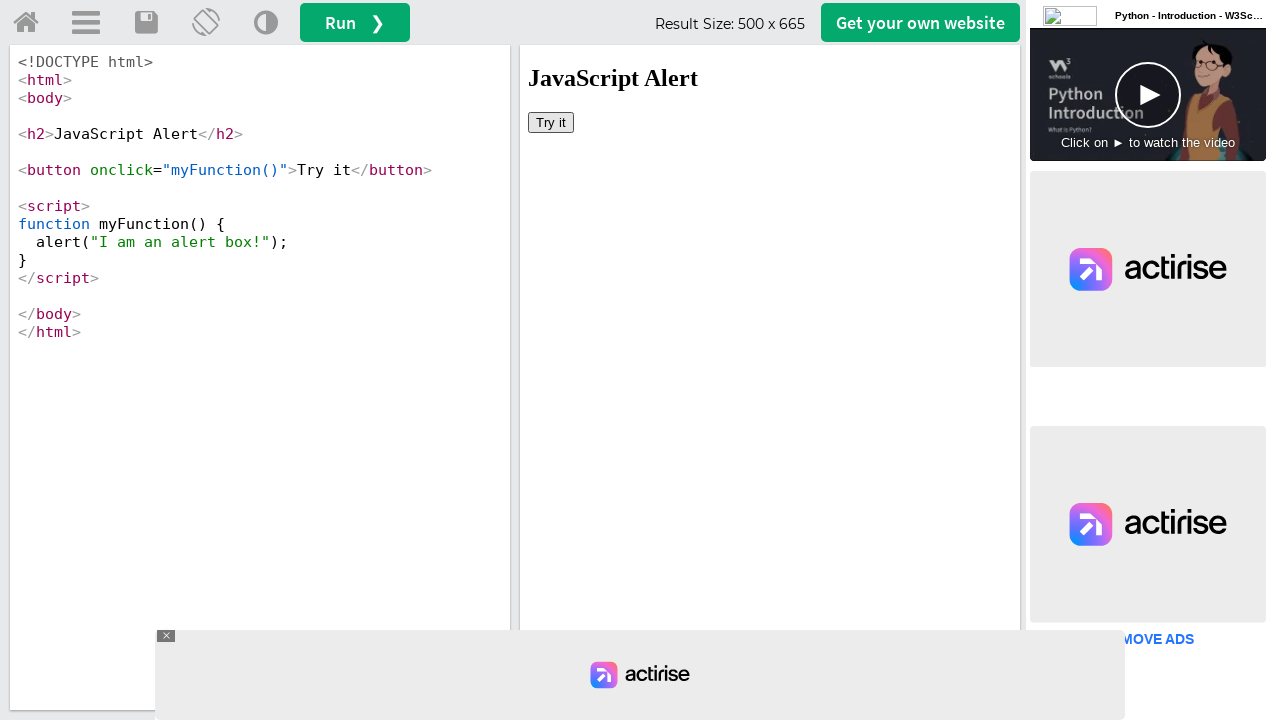

Verified page title contains 'W3Schools' - alert handling successful
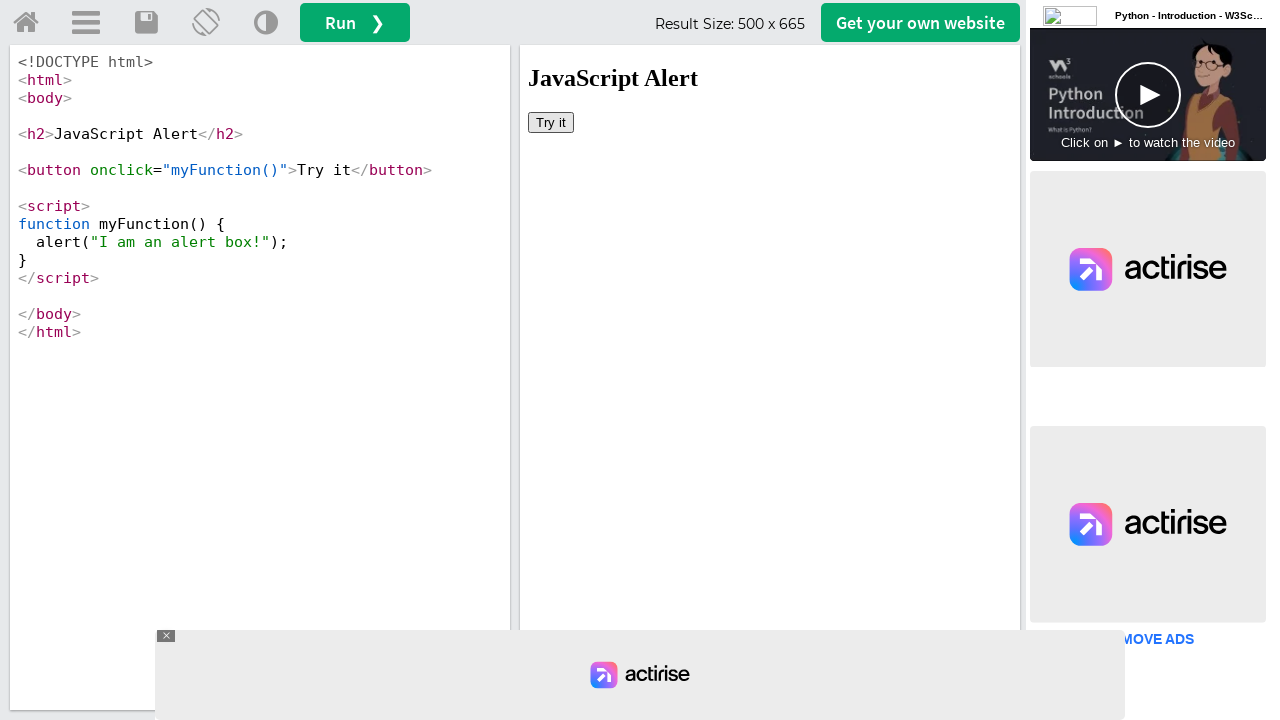

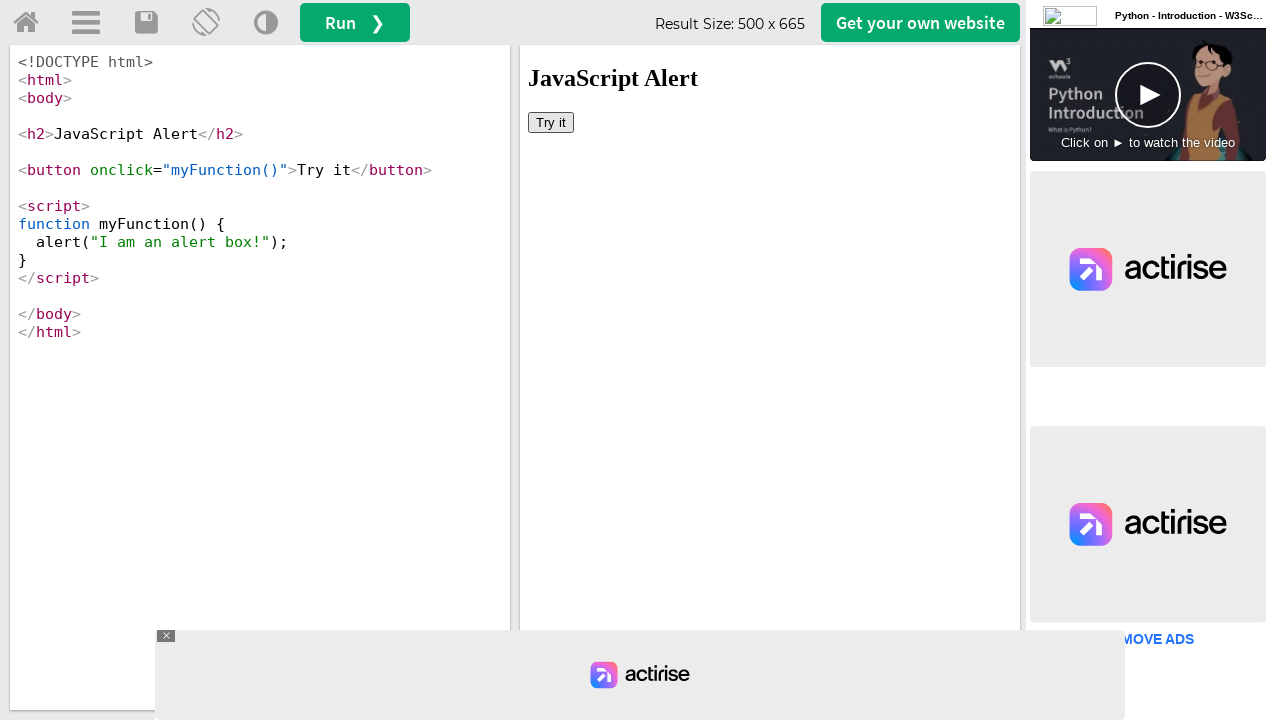